Tests mouse movement from viewport origin by moving the cursor to position (8, 0) and verifying the absolute location.

Starting URL: https://www.selenium.dev/selenium/web/mouse_interaction.html

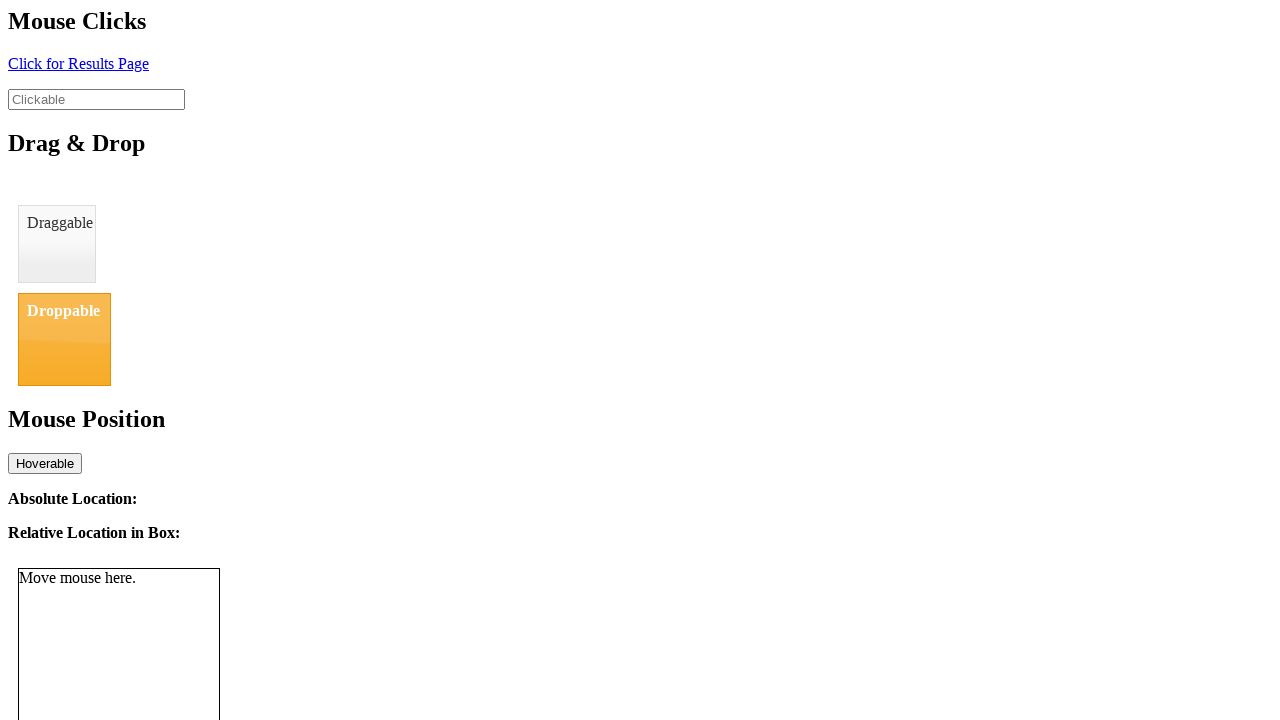

Moved mouse to position (8, 0) from viewport origin at (8, 0)
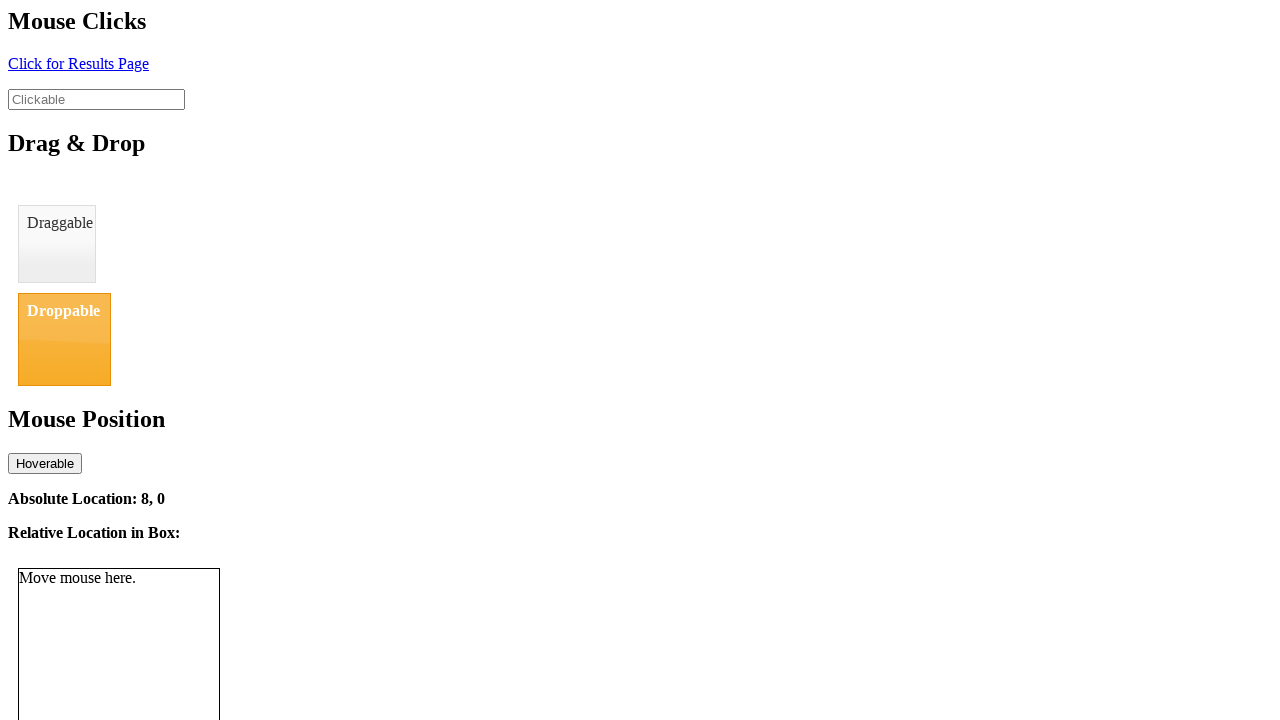

Retrieved absolute location text content from #absolute-location element
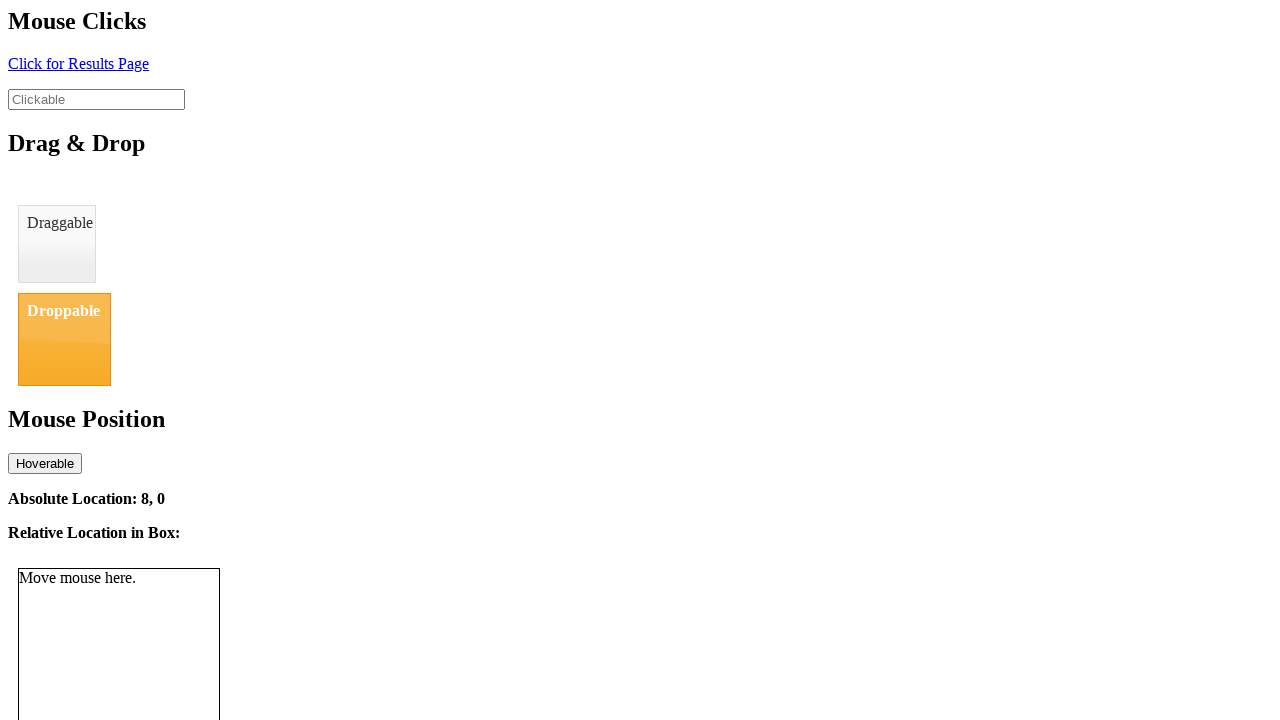

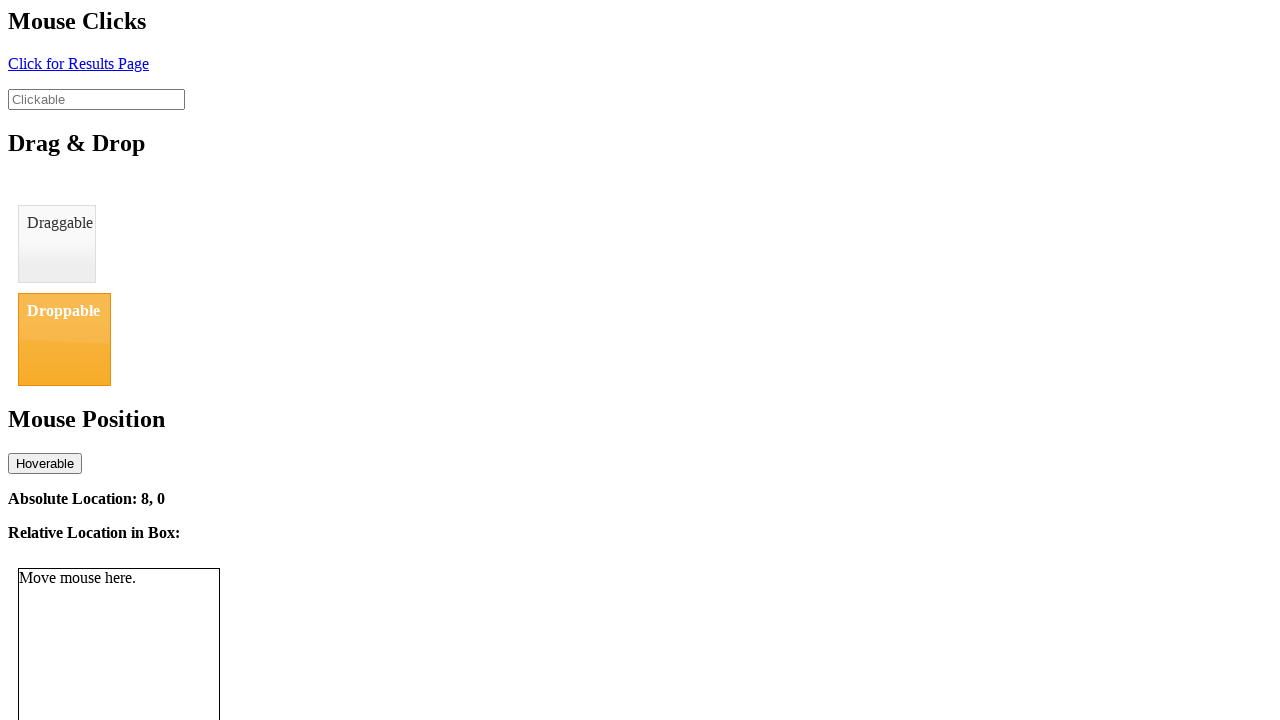